Tests the text box form by entering special characters "$*^" in the Full Name field and verifying the submitted value is displayed correctly

Starting URL: https://demoqa.com/text-box

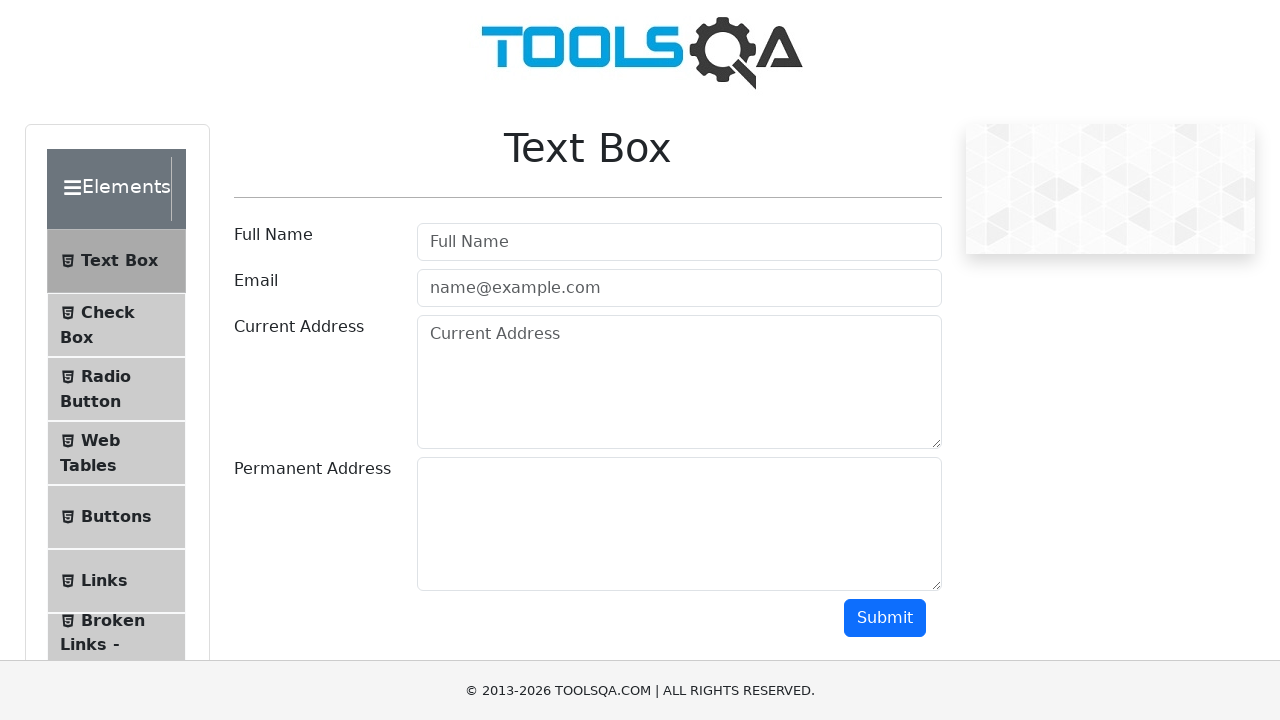

Clicked on the userName field at (679, 242) on #userName
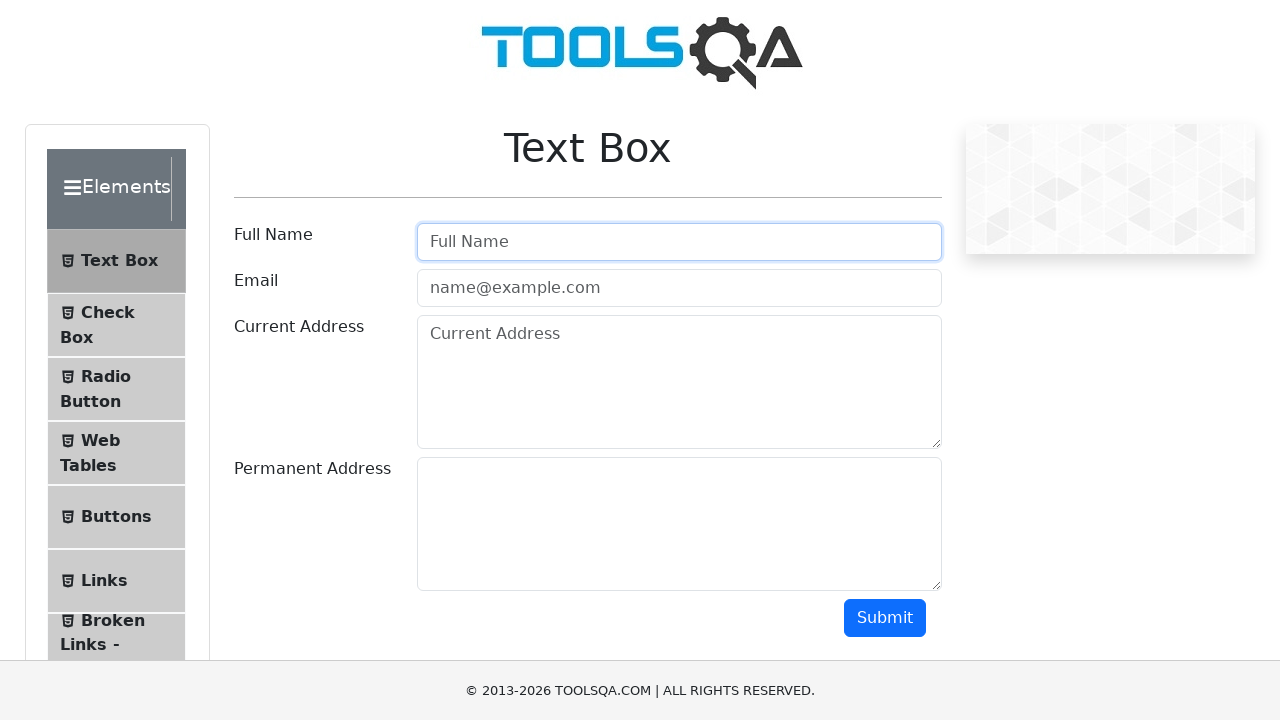

Filled Full Name field with special characters '$*^' on #userName
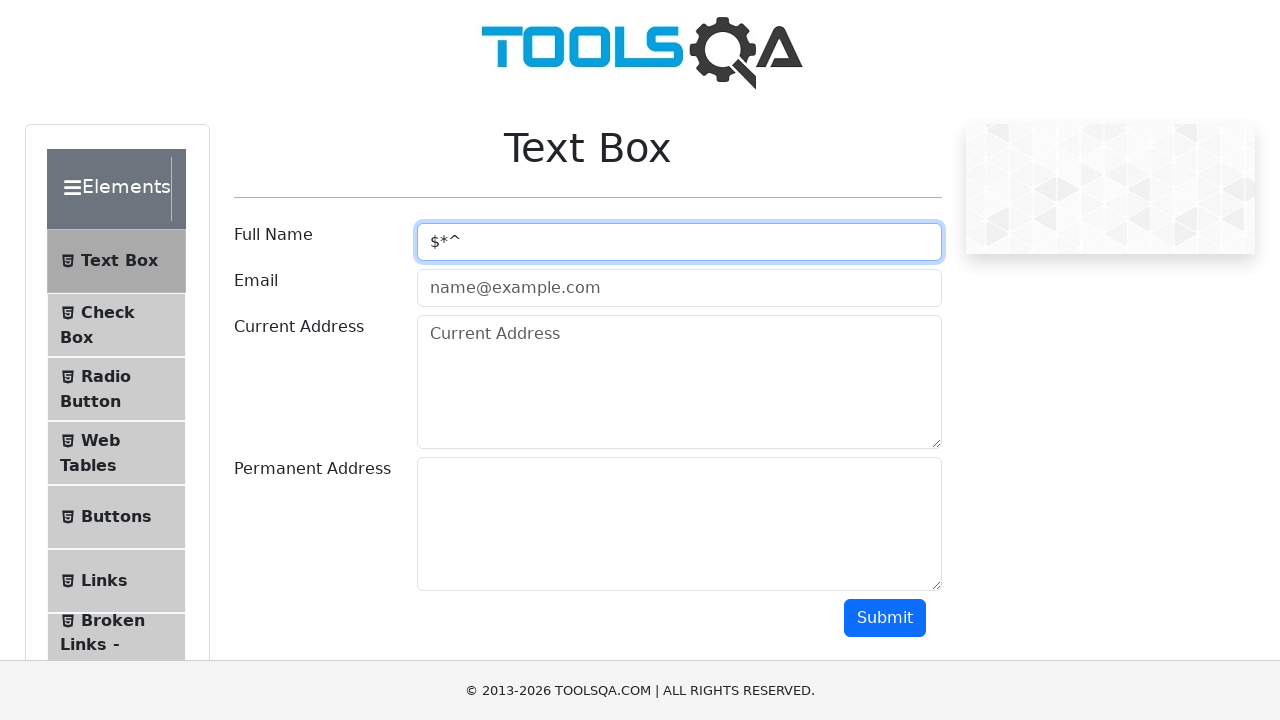

Clicked submit button at (885, 618) on #submit
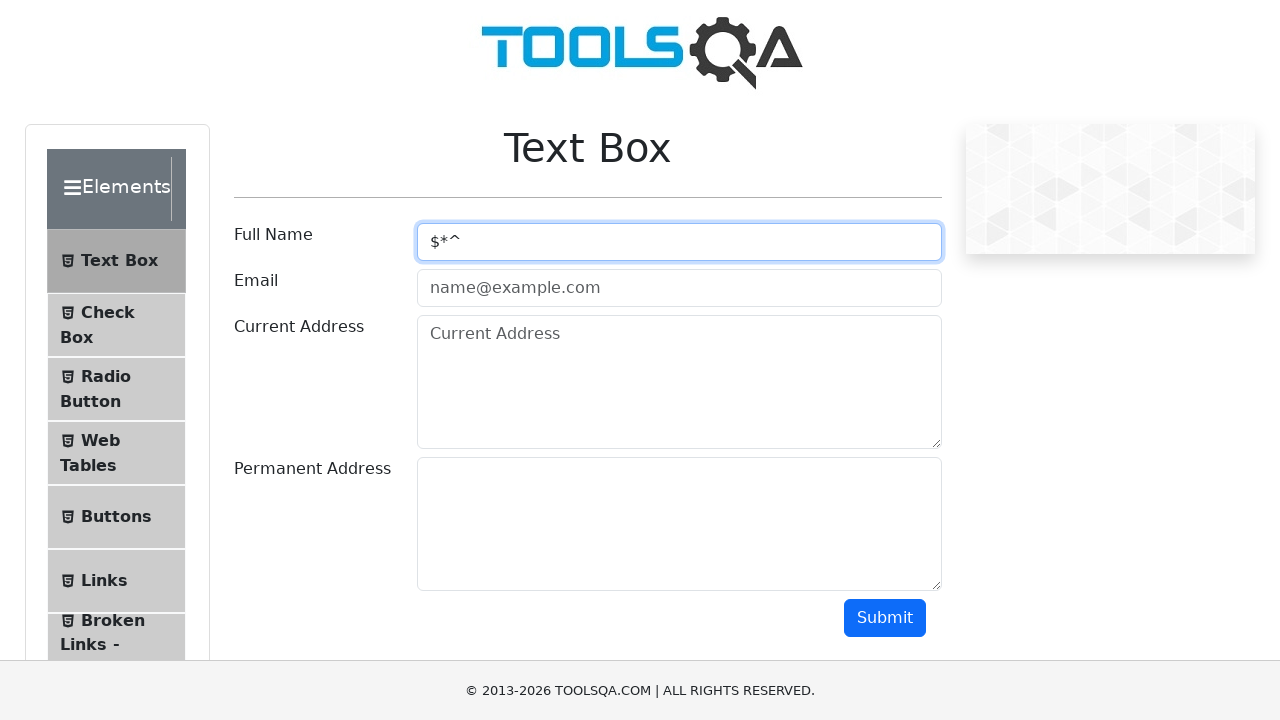

Verified the submitted name is displayed correctly
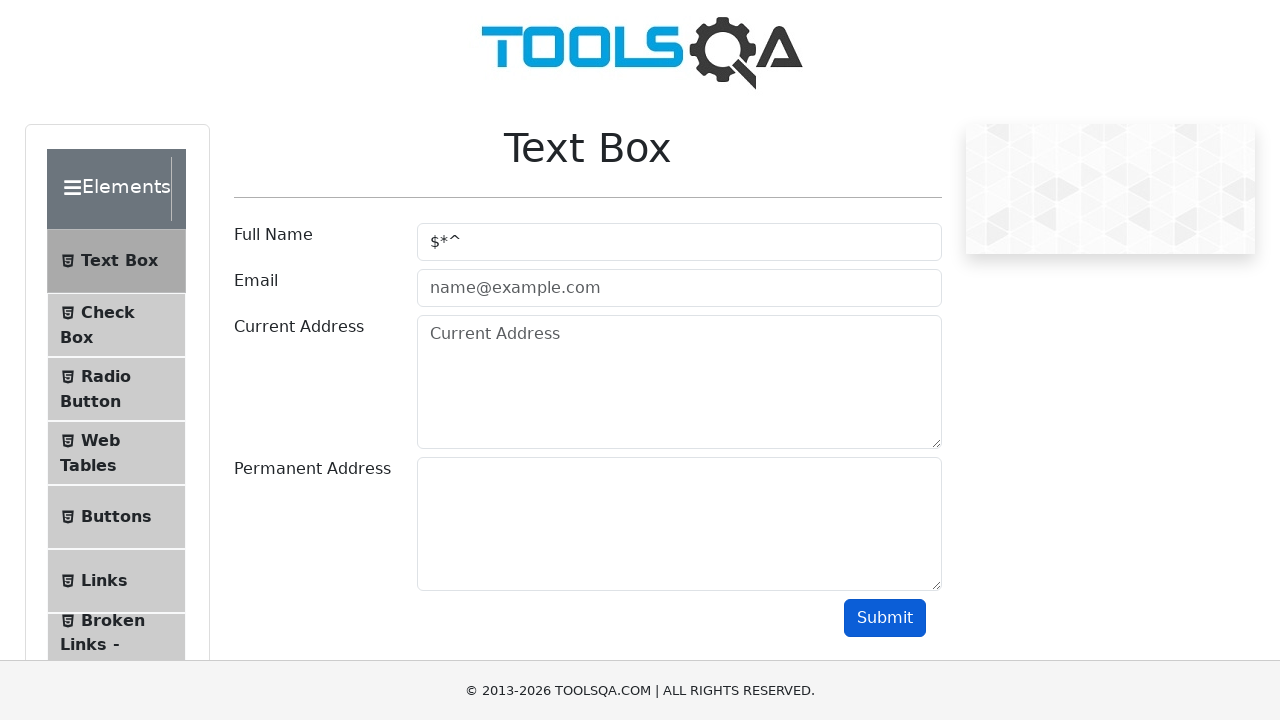

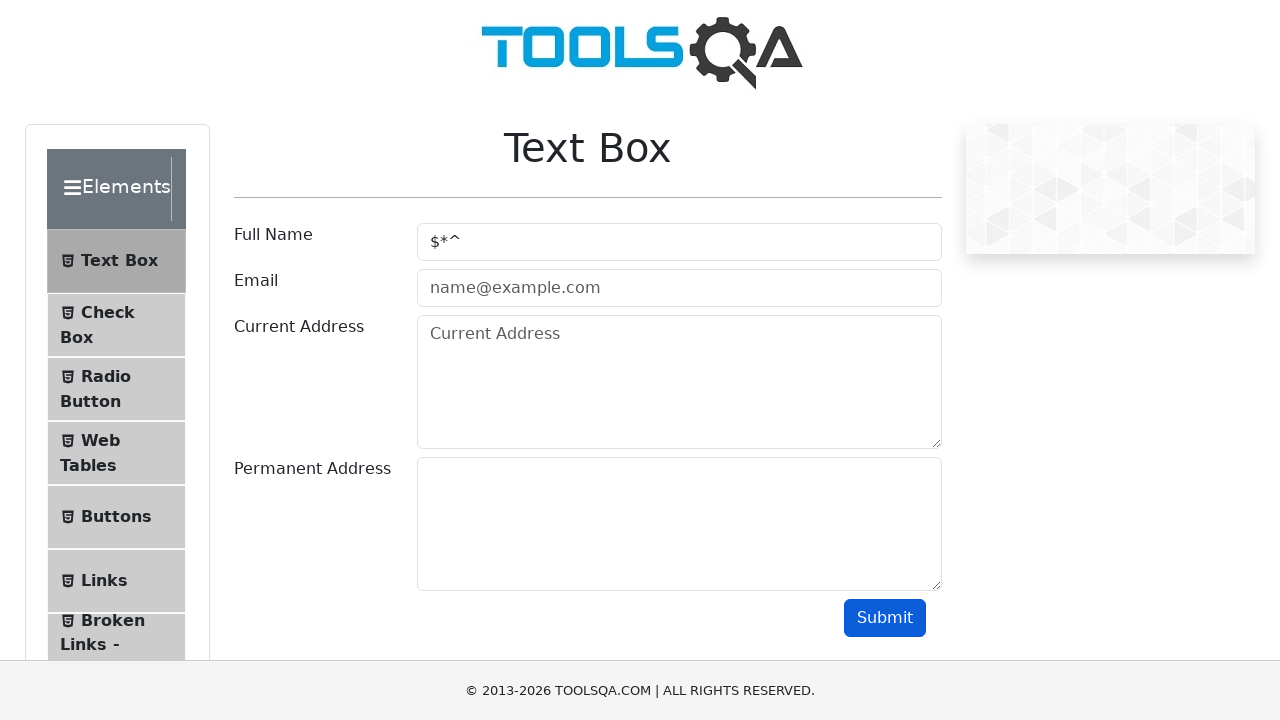